Tests phone number field validation by entering an invalid number with less than 10 digits, verifying error appears, then entering a valid number and verifying error disappears

Starting URL: https://osstep.github.io/action_fill

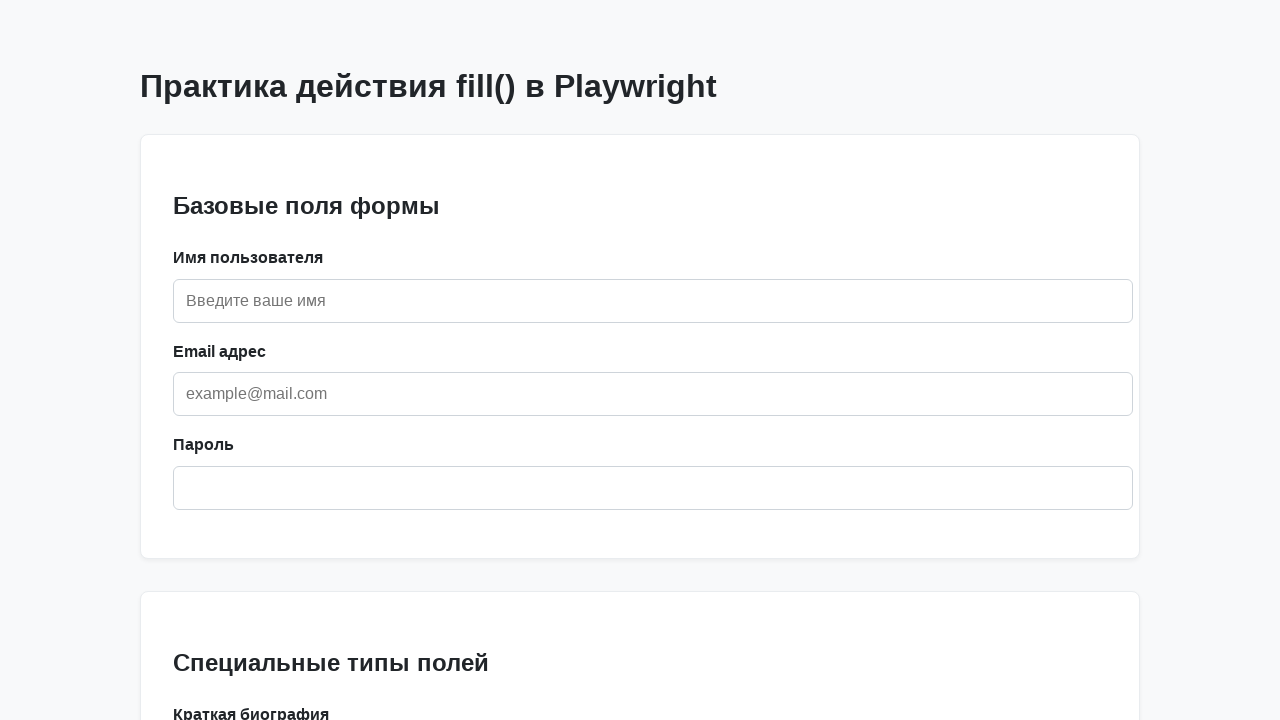

Located phone field by label 'Телефон'
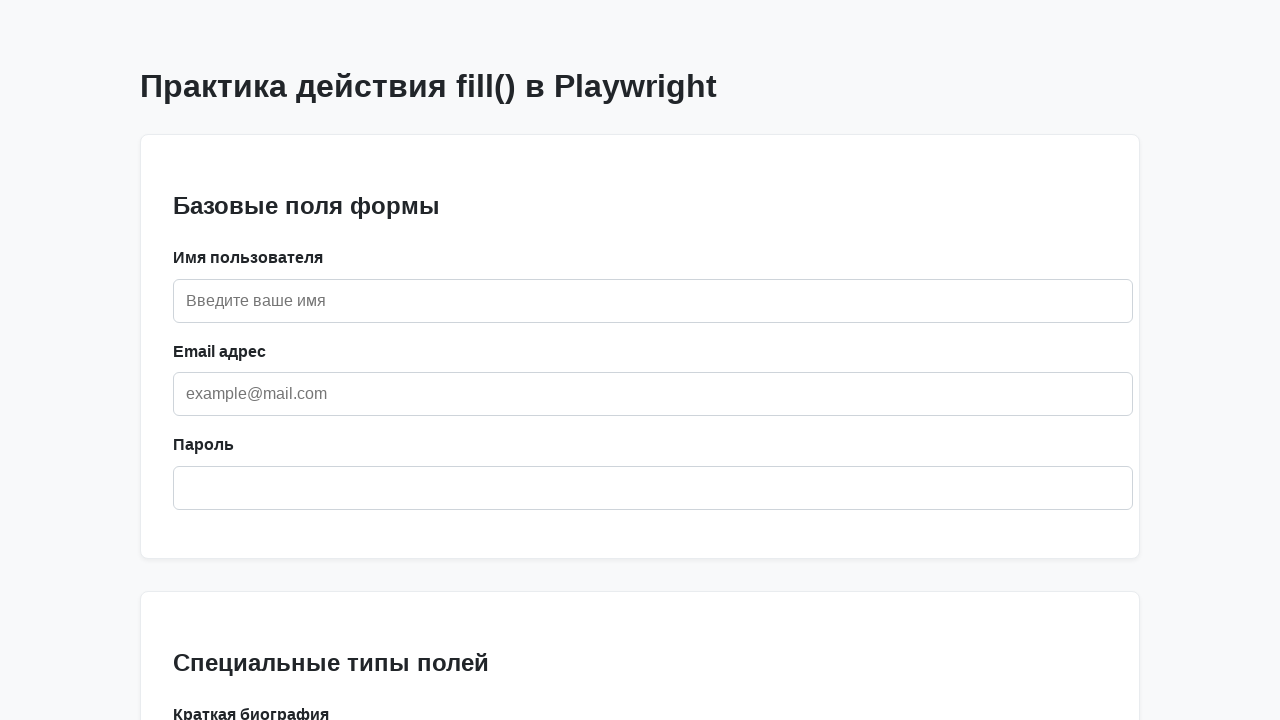

Located error message text 'Требуется 10 цифр'
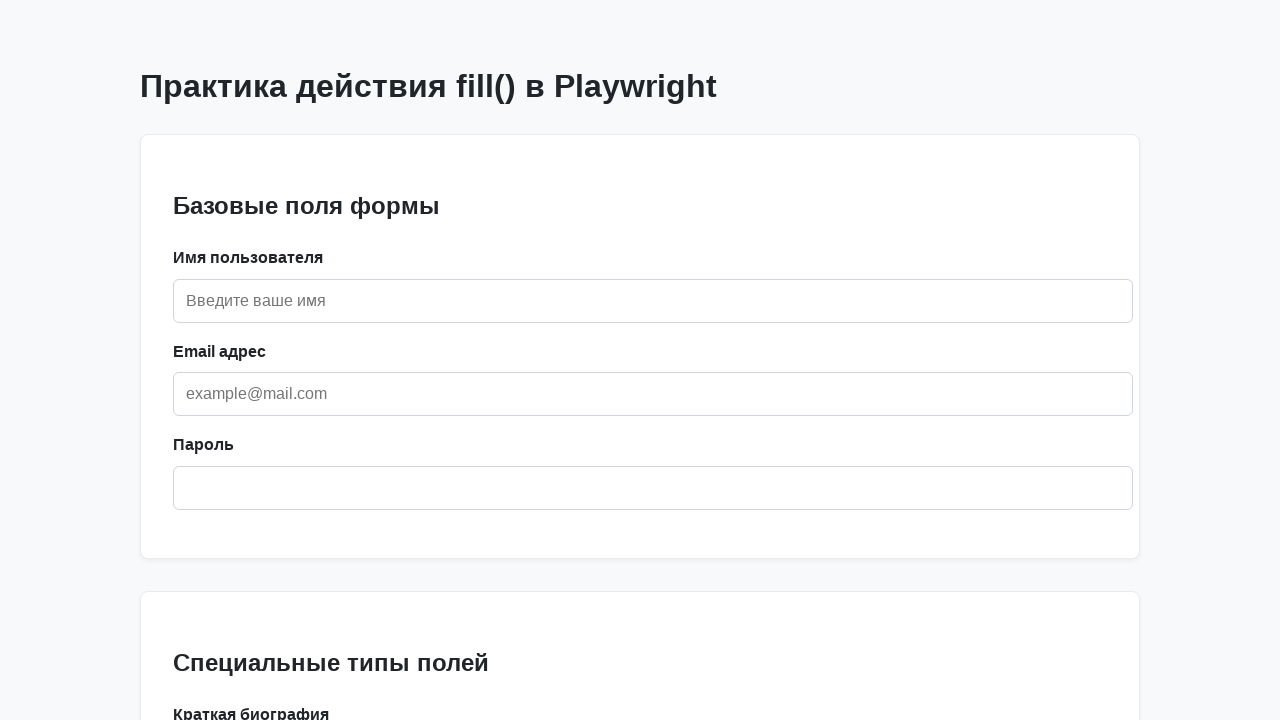

Filled phone field with invalid value '12345' (5 digits) on internal:label="\u0422\u0435\u043b\u0435\u0444\u043e\u043d"i
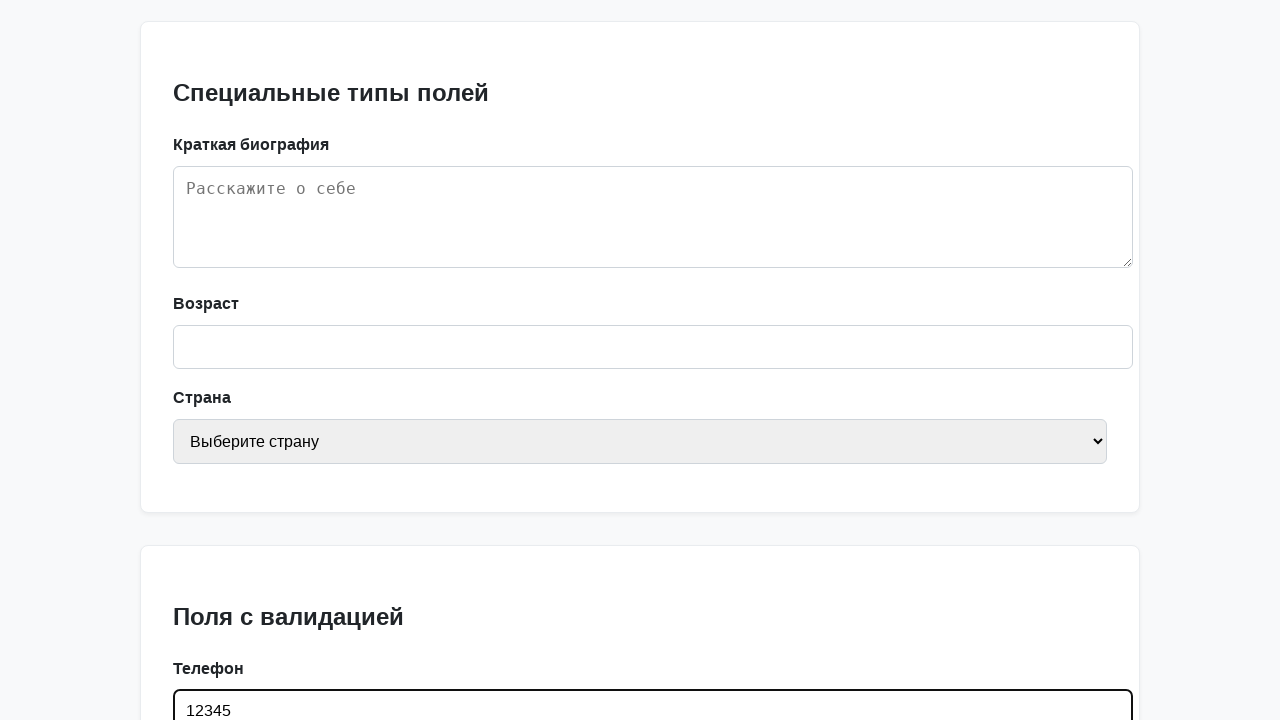

Blurred phone field to trigger validation
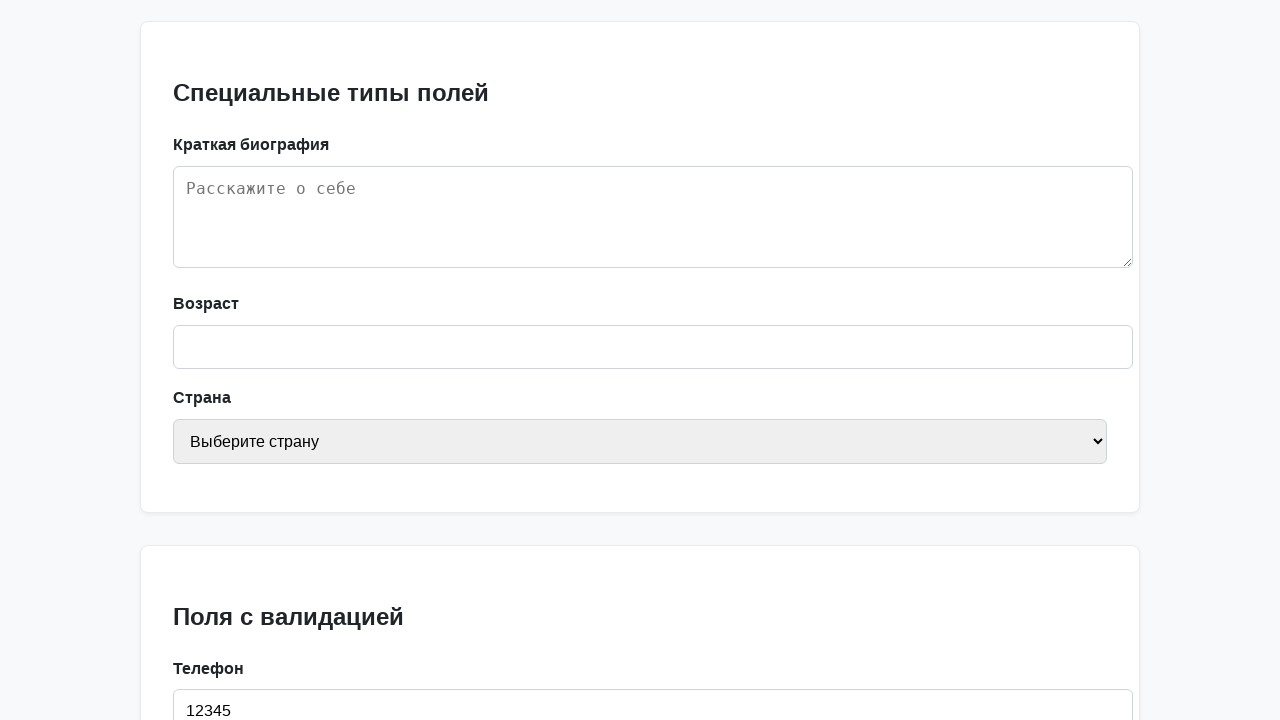

Verified error message is visible
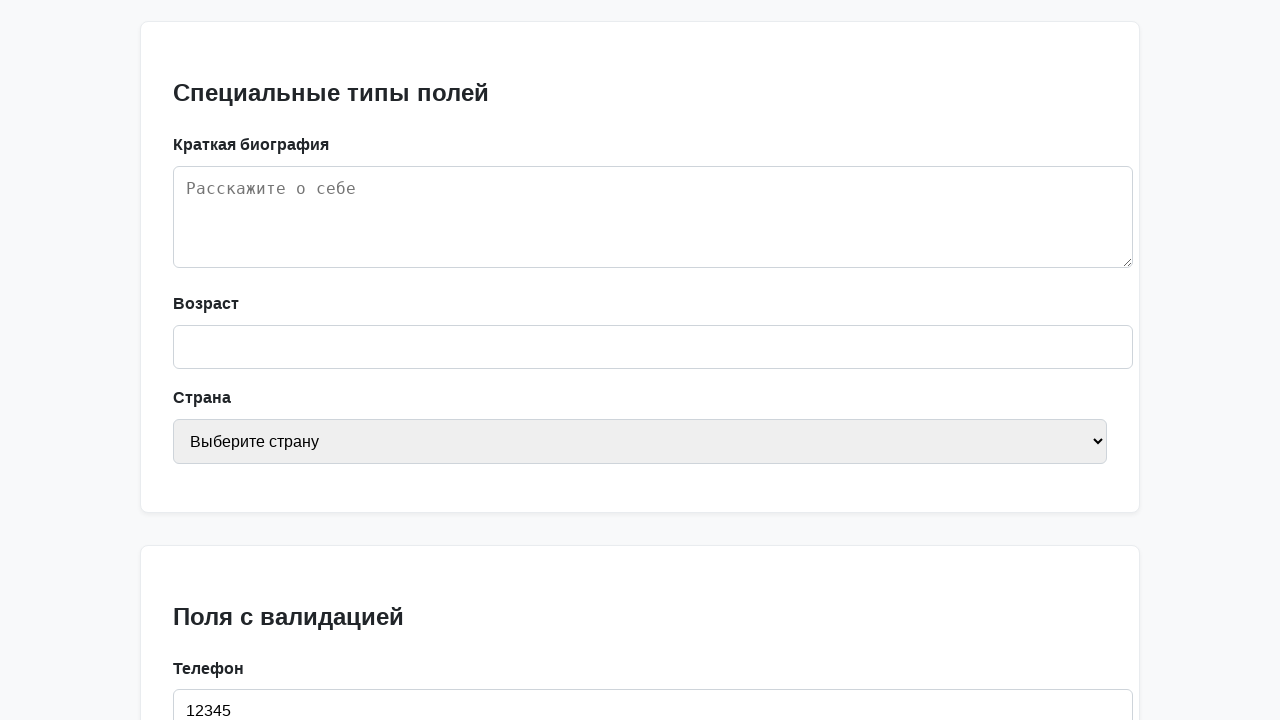

Filled phone field with valid 10-digit number '9123456789' on internal:label="\u0422\u0435\u043b\u0435\u0444\u043e\u043d"i
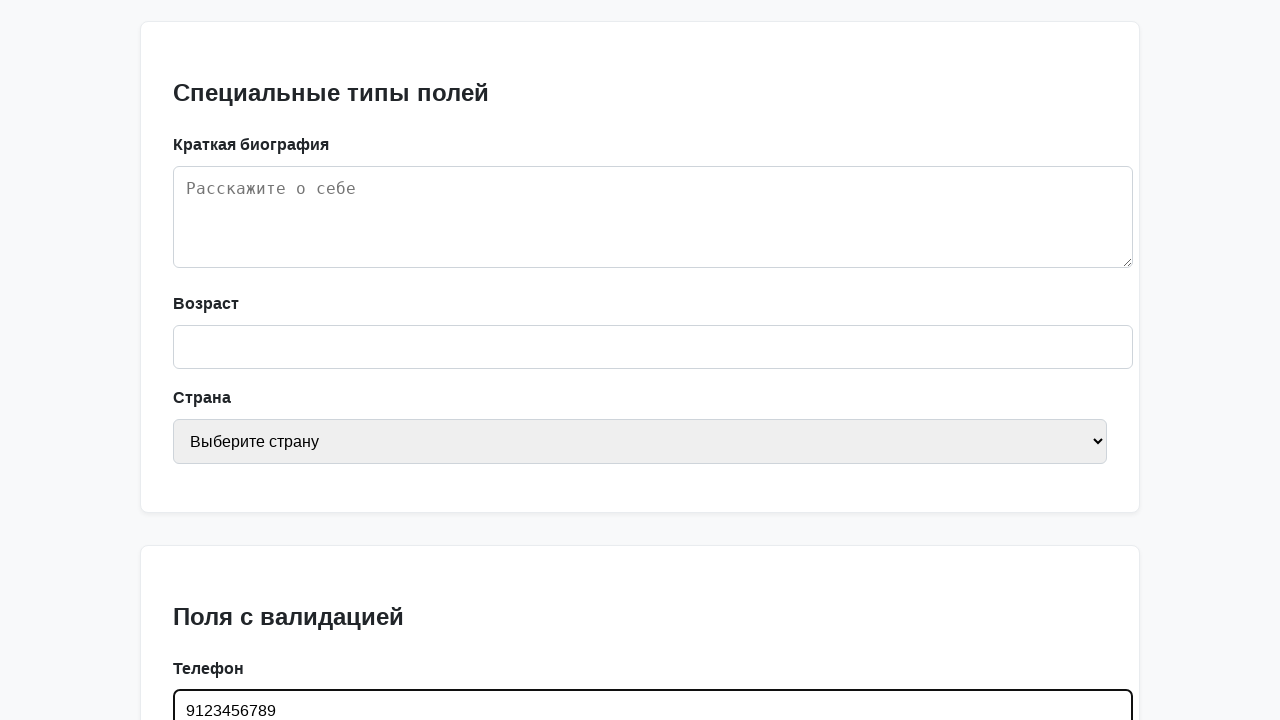

Blurred phone field to trigger validation
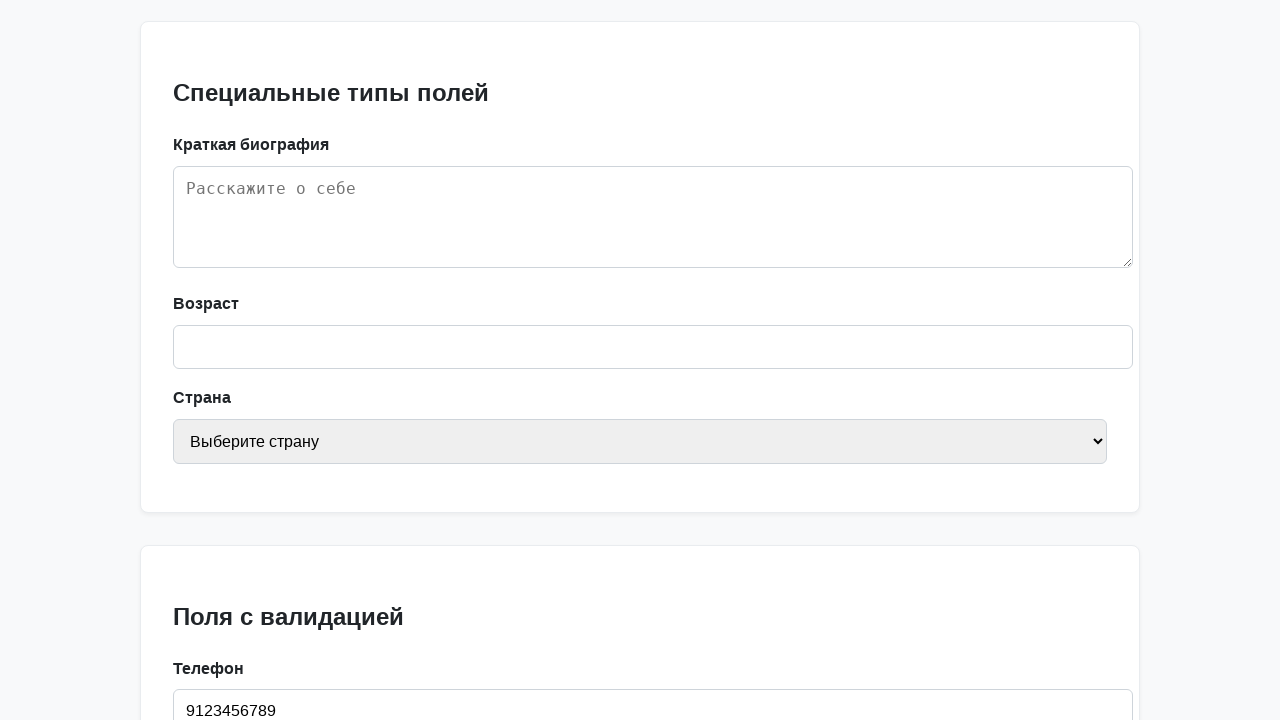

Verified error message is hidden after entering valid phone number
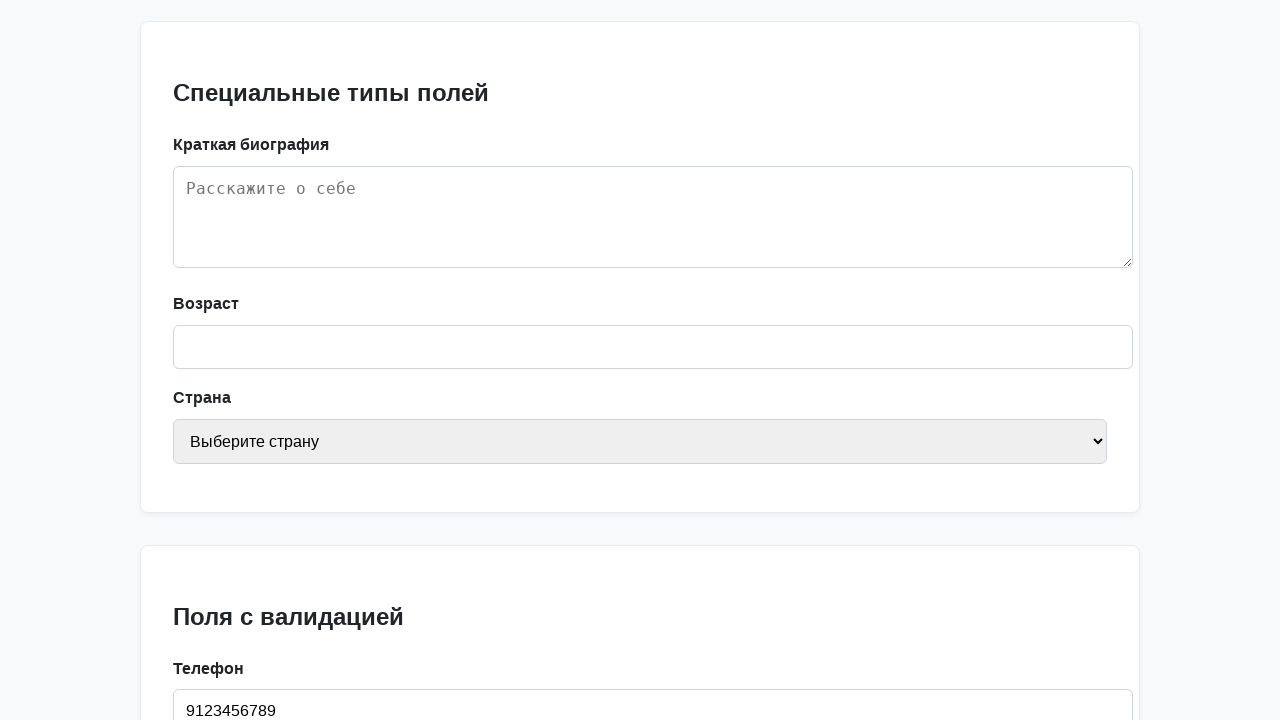

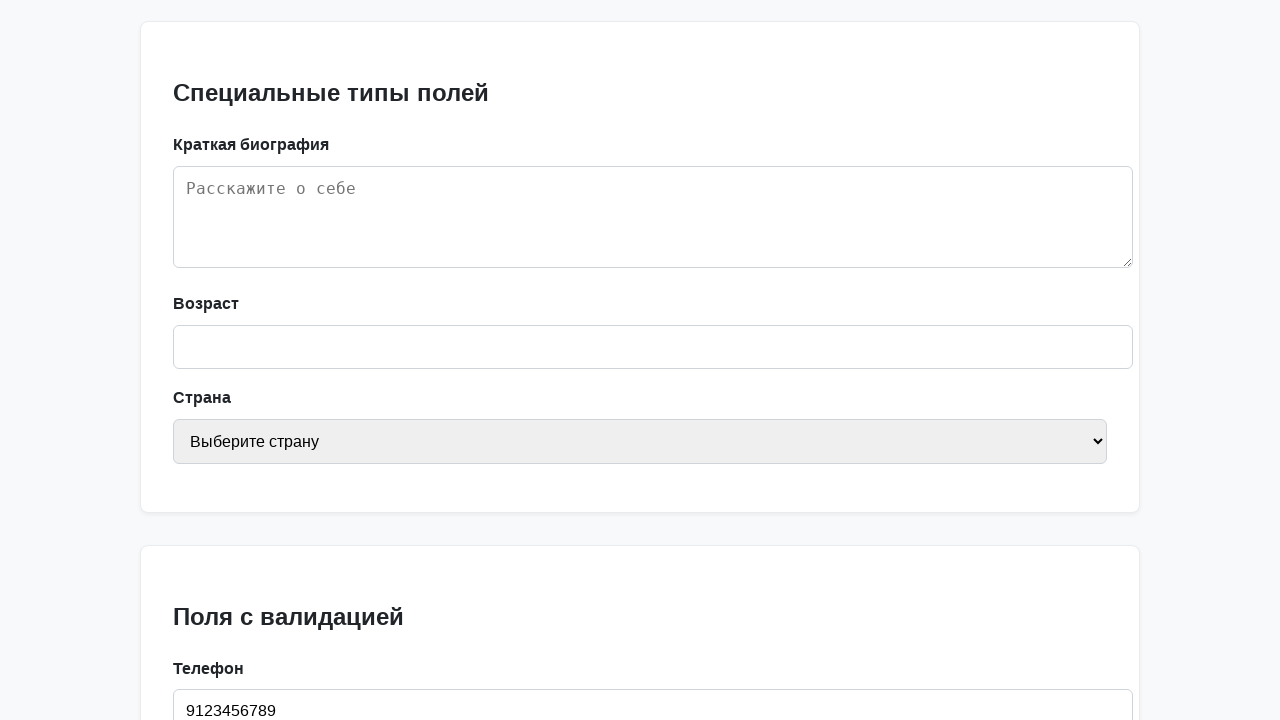